Tests registration form 1 by filling in first name, last name, and email fields, then submitting the form and verifying successful registration.

Starting URL: http://suninjuly.github.io/registration1.html

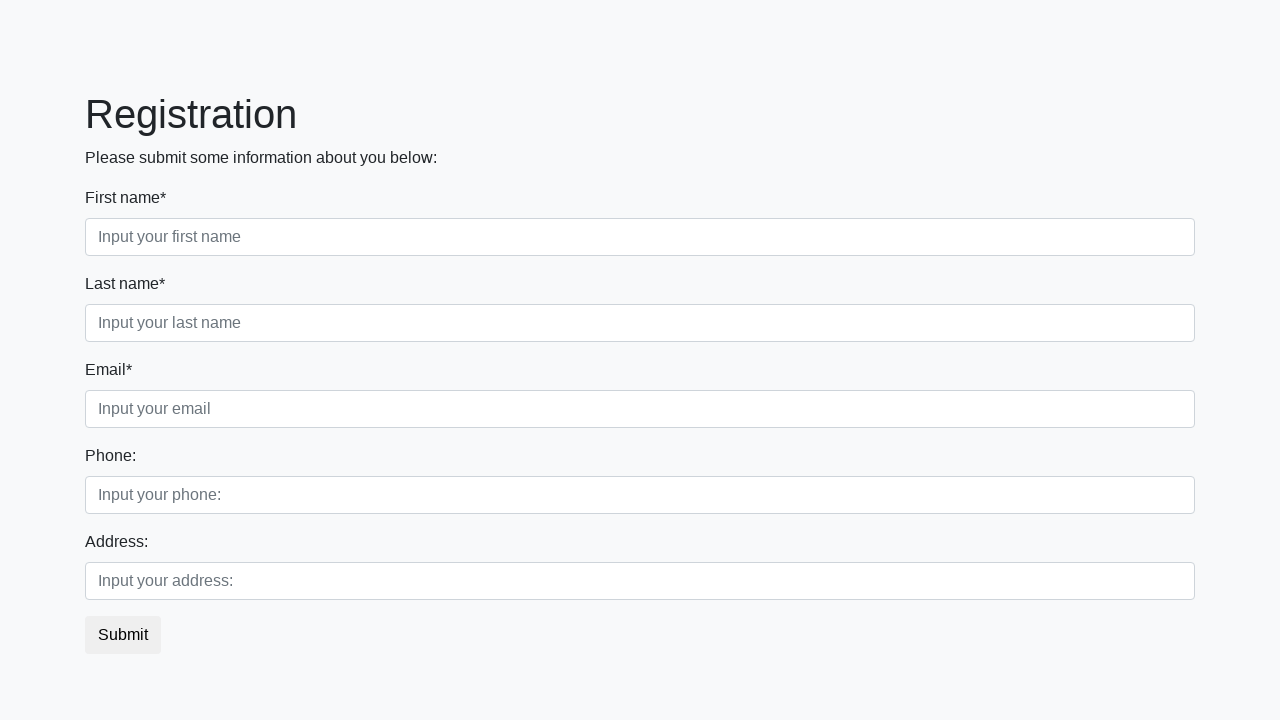

Filled first name field with 'John' on .first_block .first
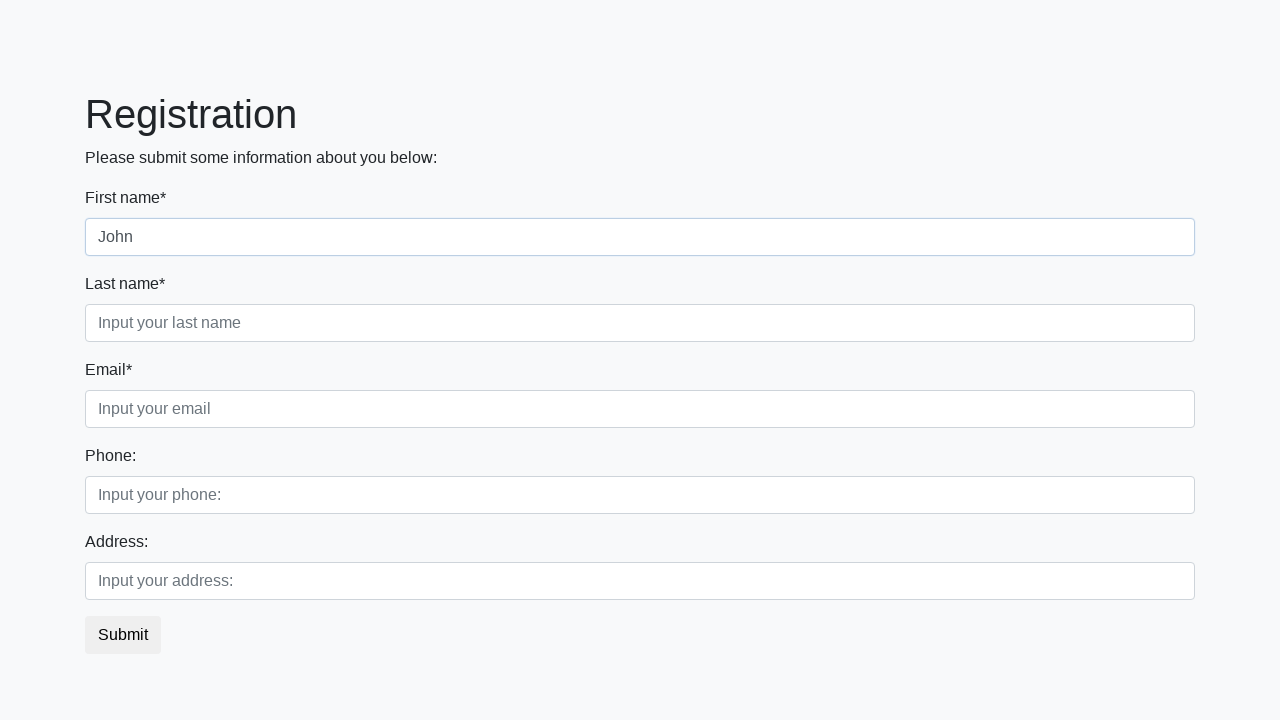

Filled last name field with 'Smith' on .first_block .second
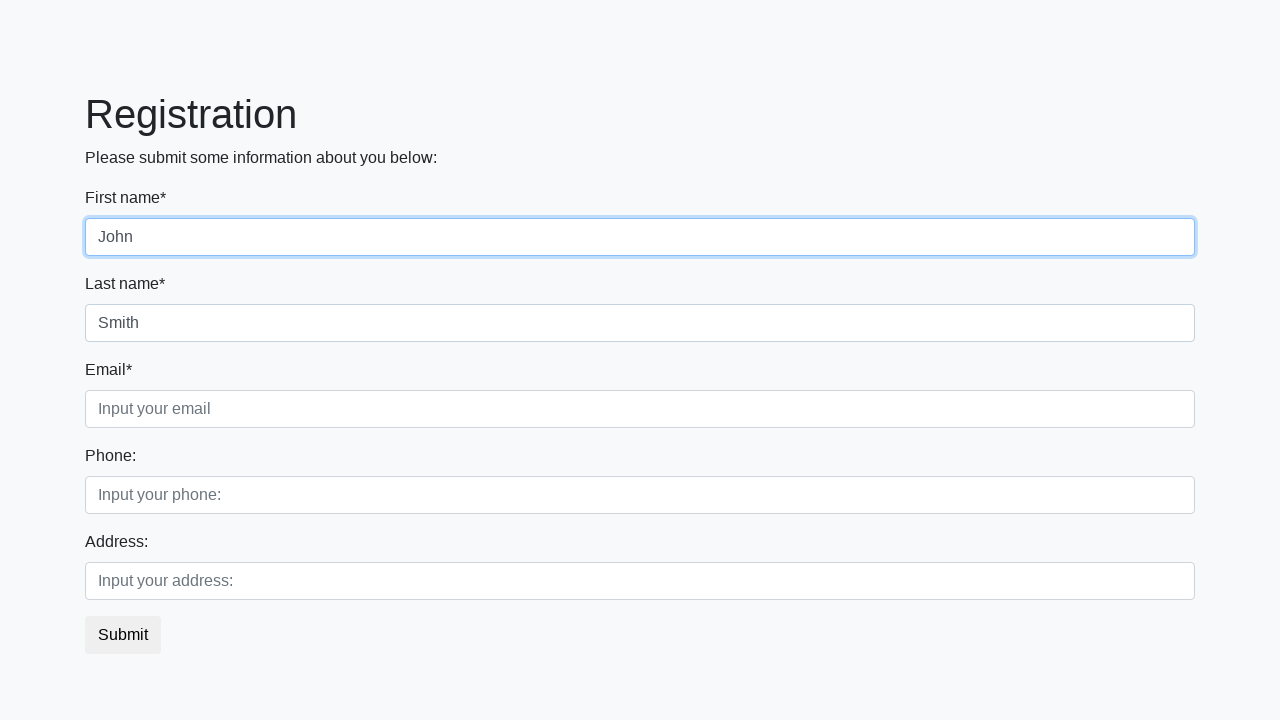

Filled email field with 'john.smith@example.com' on .first_block .third
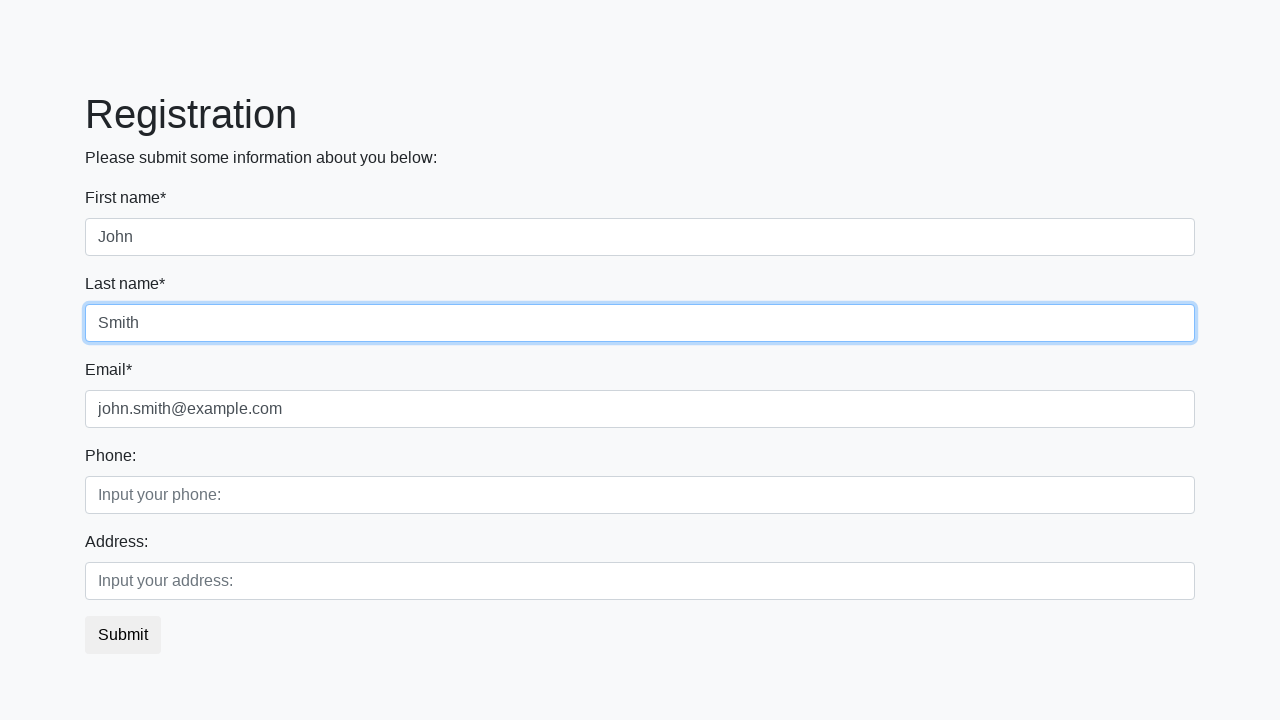

Clicked submit button to register at (123, 635) on button
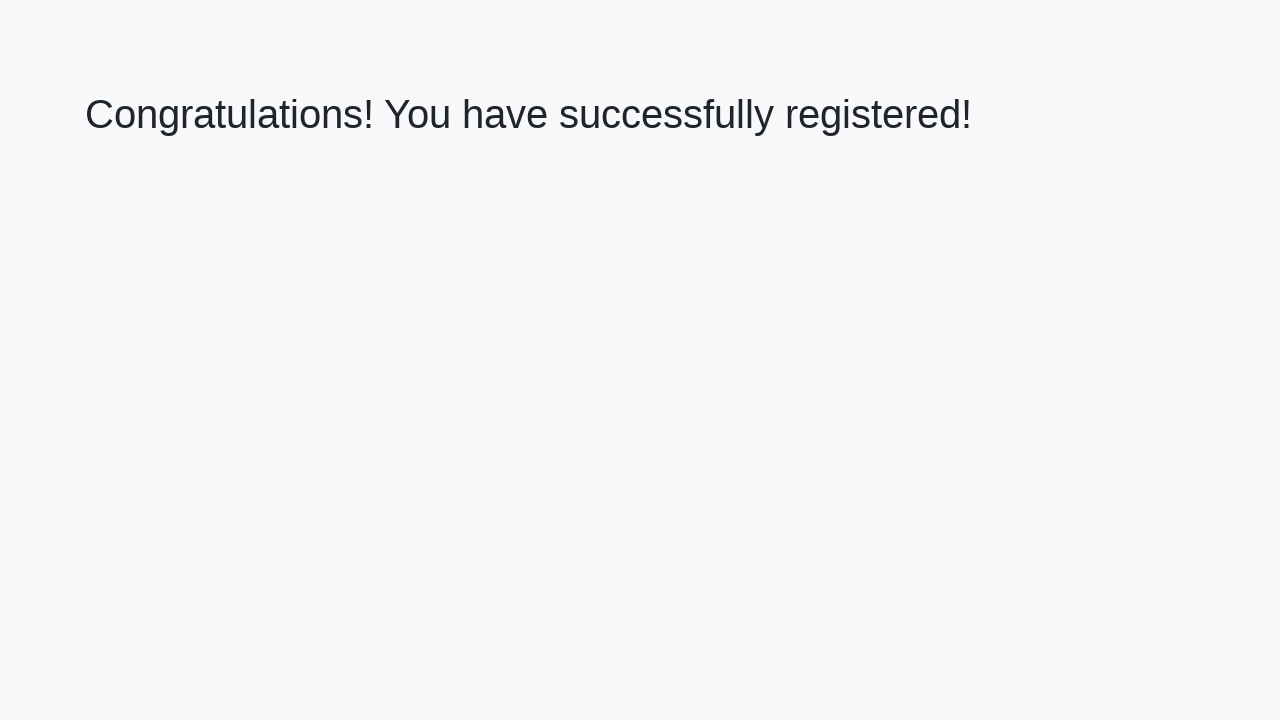

Registration success message loaded
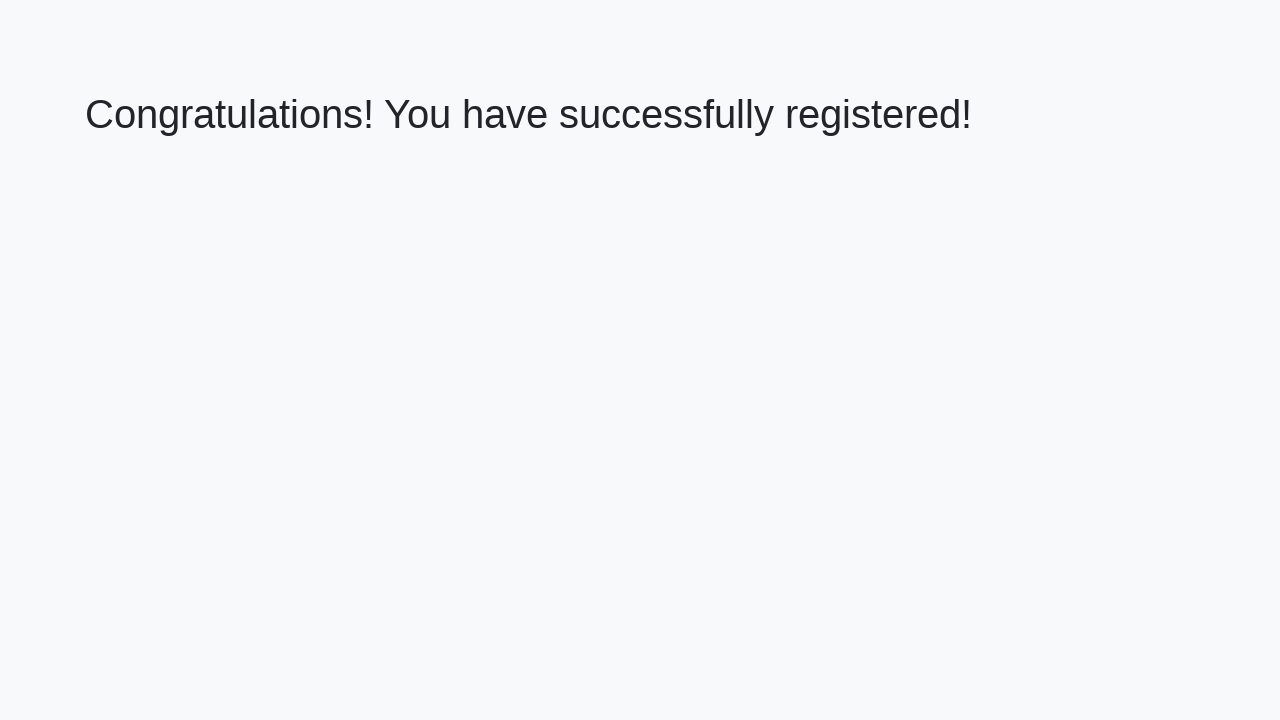

Verified successful registration message
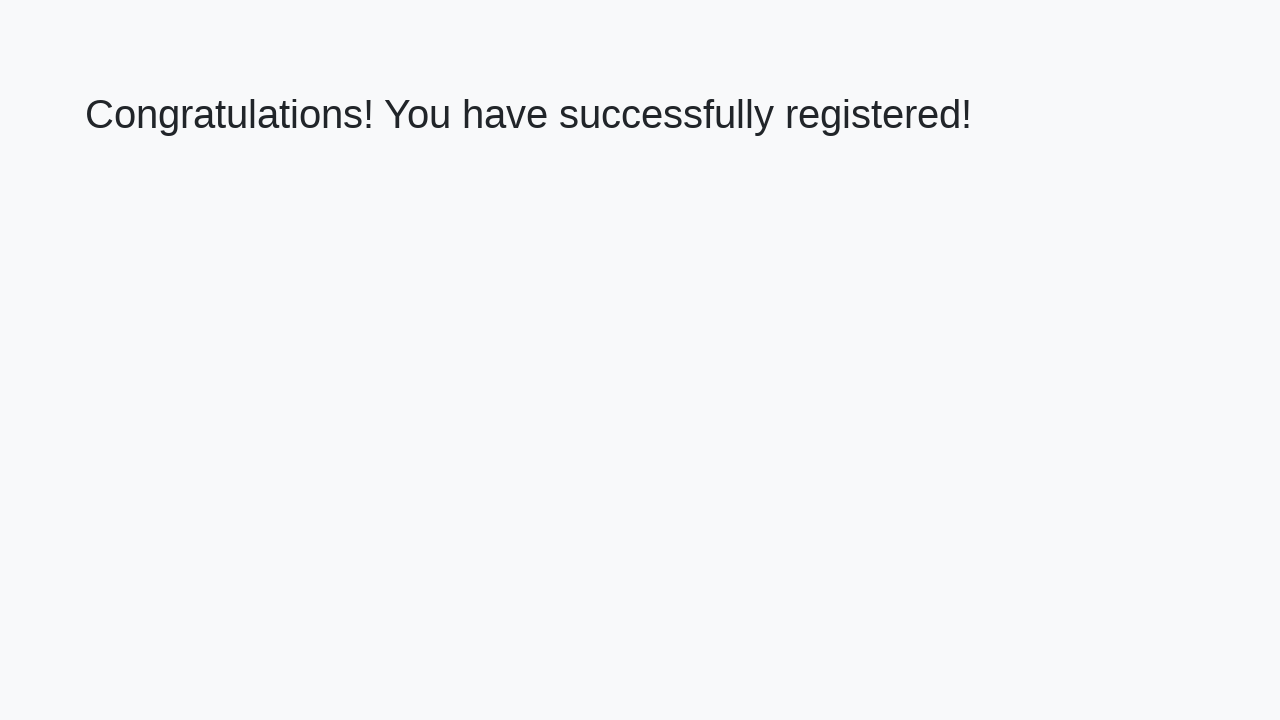

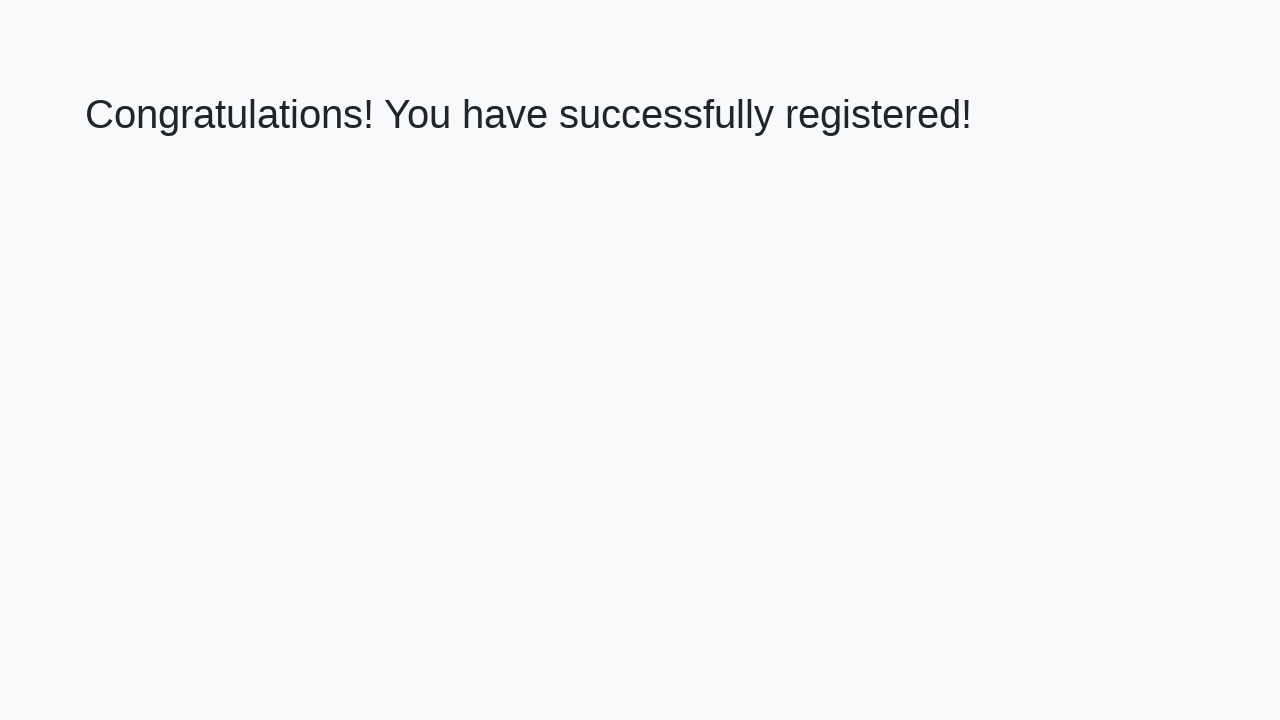